Tests dynamic loading functionality by clicking a start button and waiting for a finish element to appear with "Hello World!" text

Starting URL: https://the-internet.herokuapp.com/dynamic_loading/2

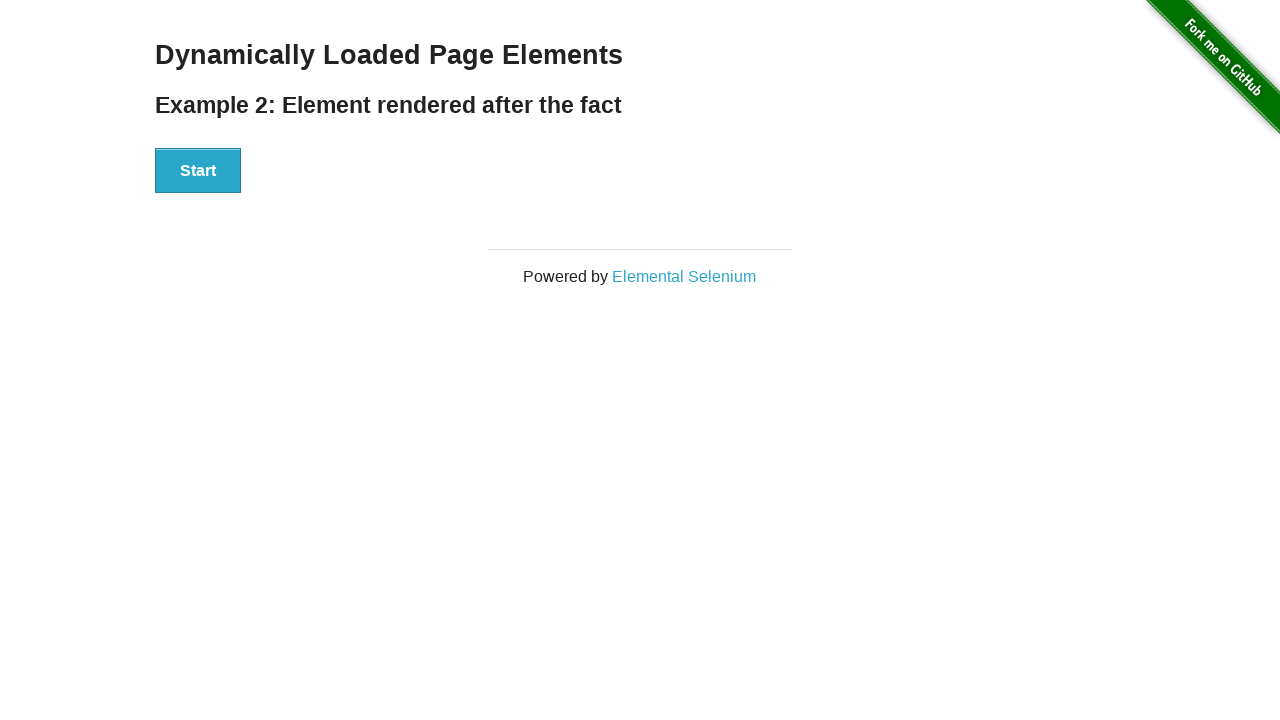

Navigated to dynamic loading test page
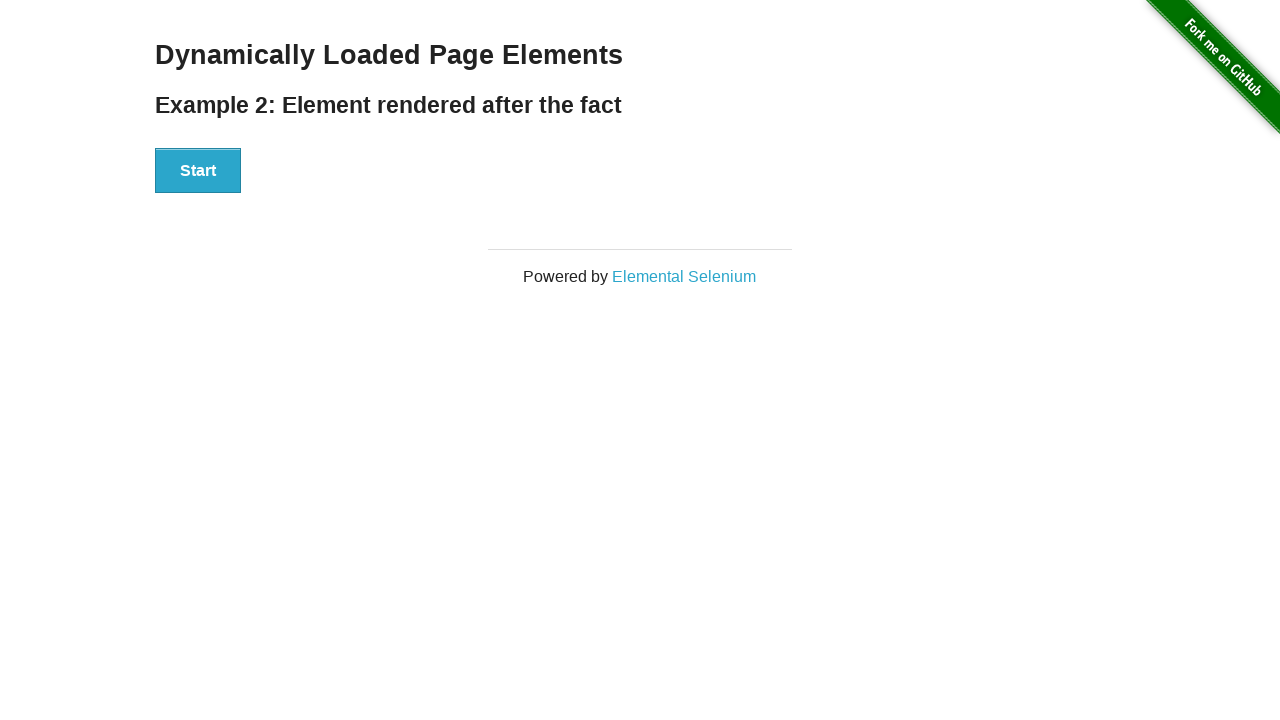

Clicked the start button to initiate dynamic loading at (198, 171) on #start button
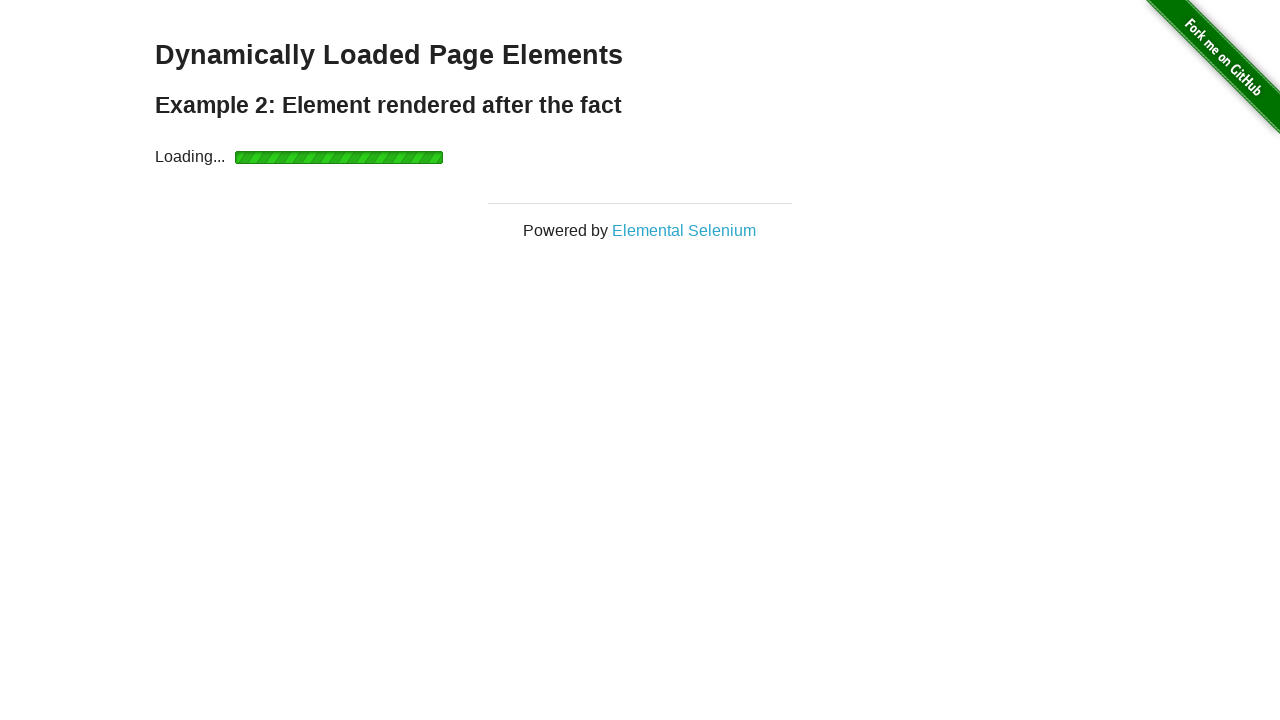

Finish element appeared with dynamic content
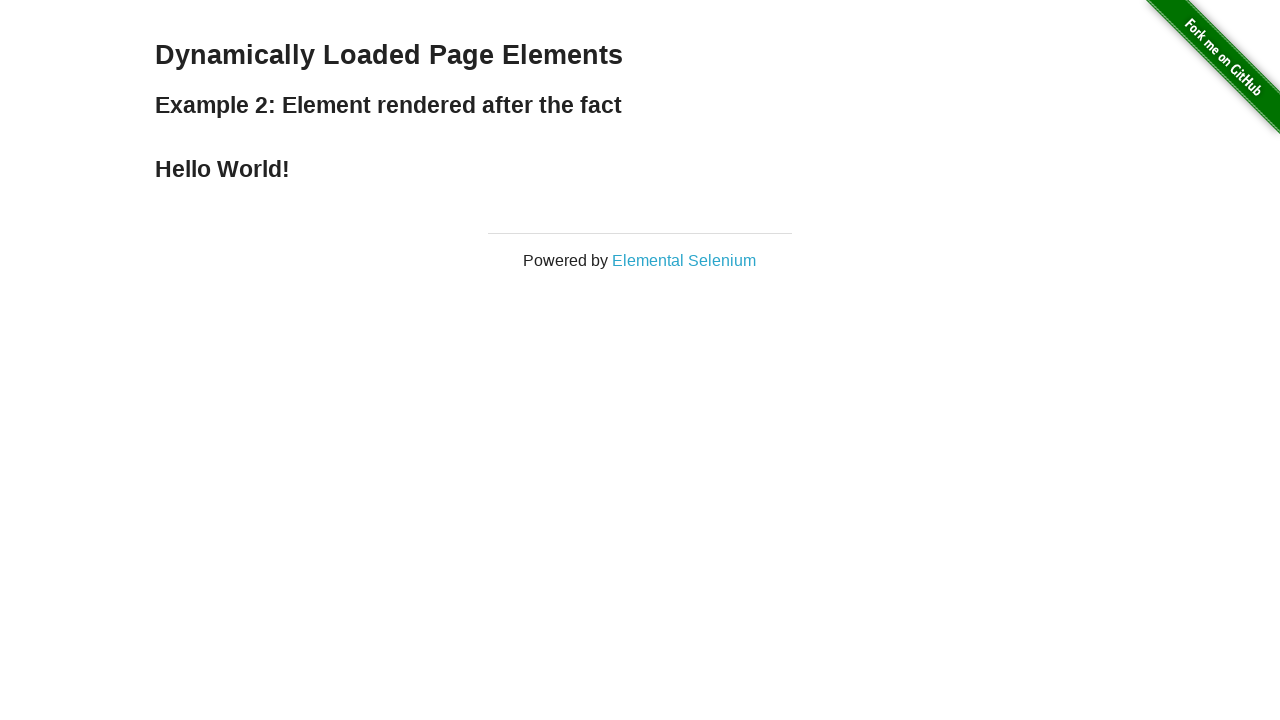

Retrieved text content from finish element
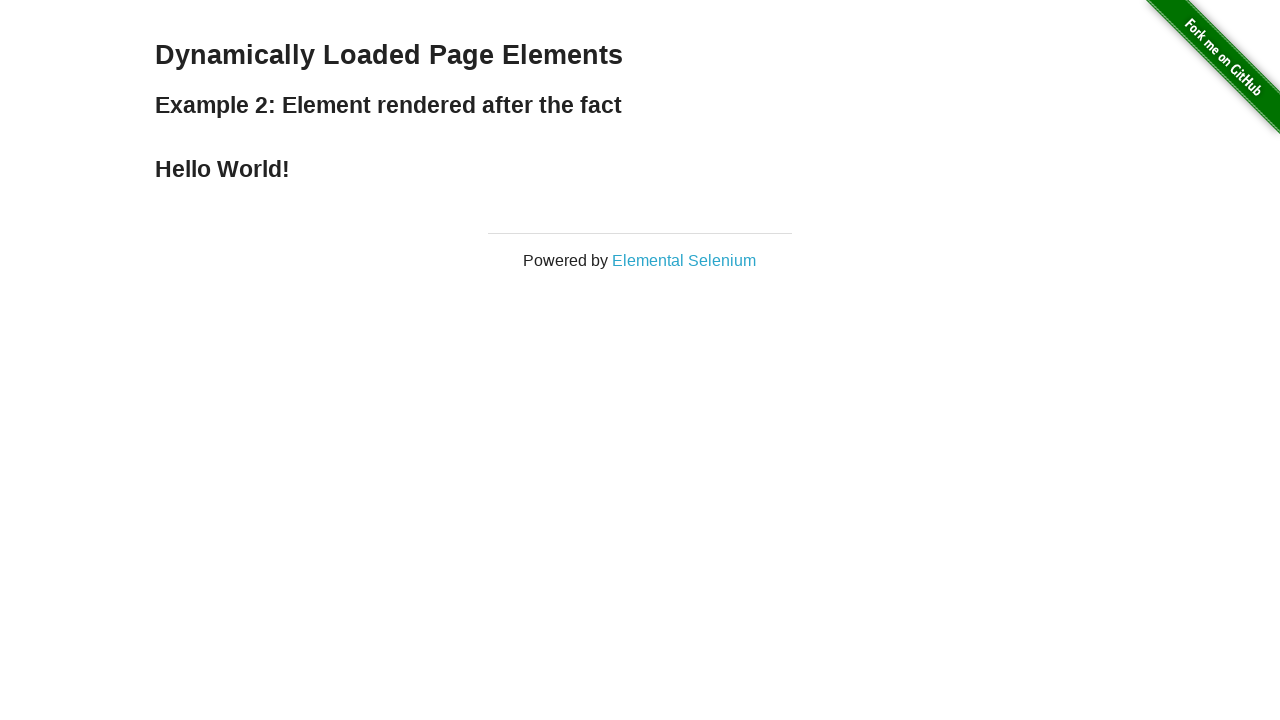

Verified that 'Hello World!' text is present in finish element
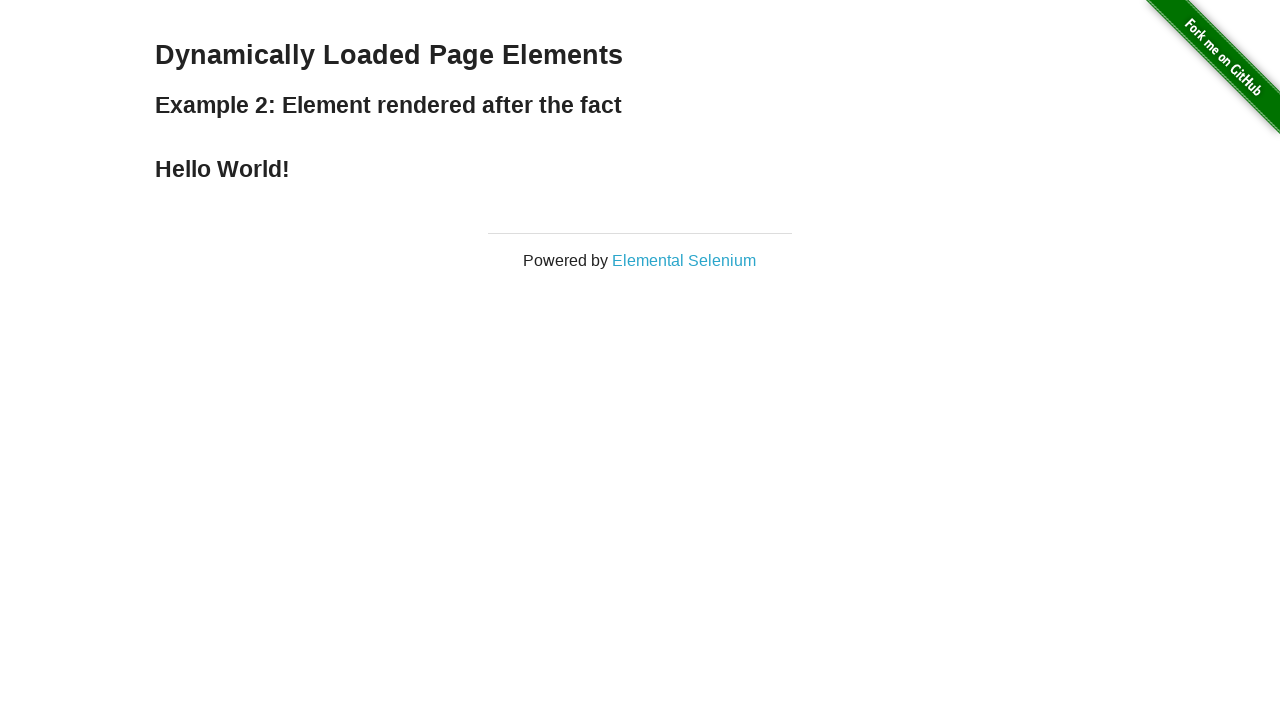

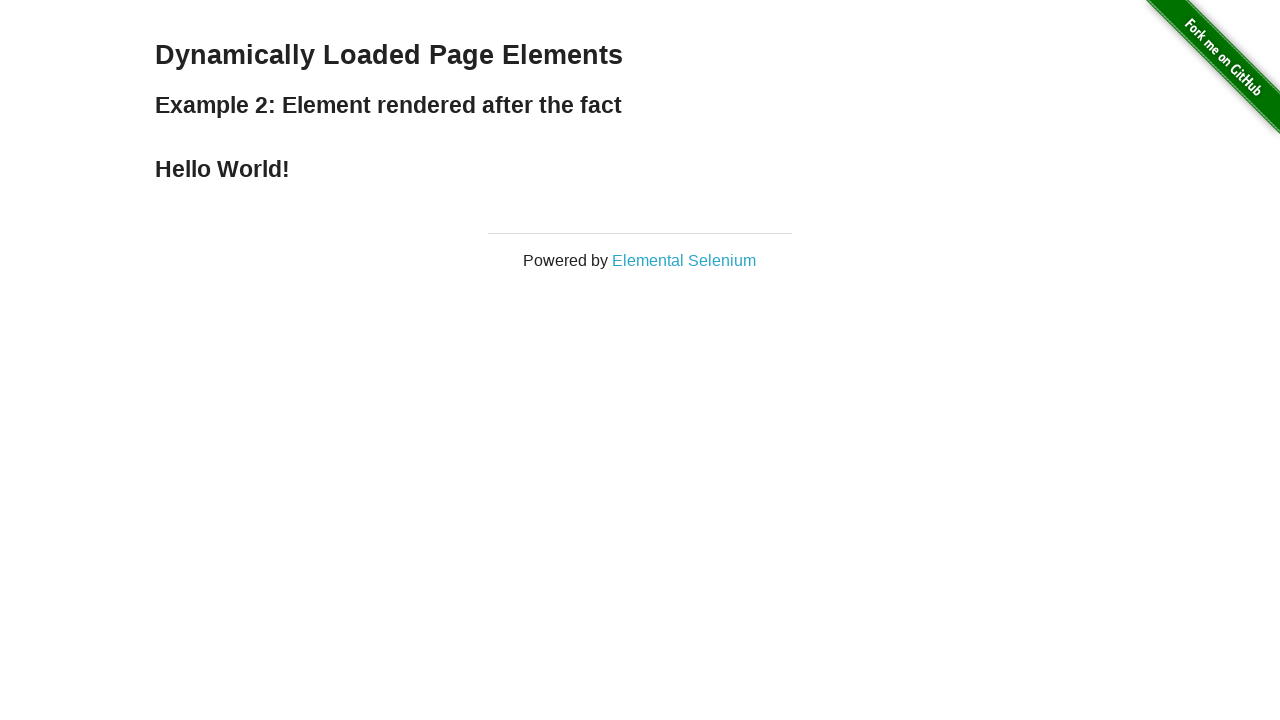